Tests API call links (Created, No Content, Moved, Bad Request, etc.) and verifies the status response messages

Starting URL: https://demoqa.com/links

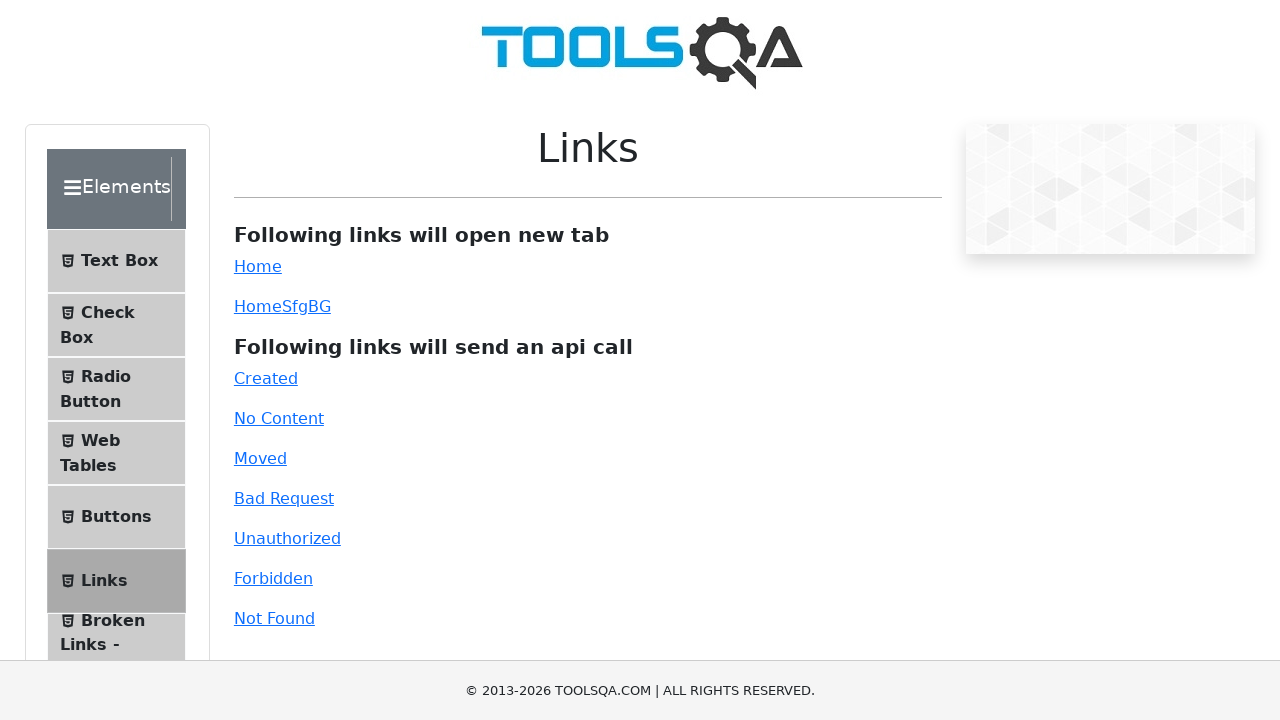

Clicked Created link at (266, 378) on #created
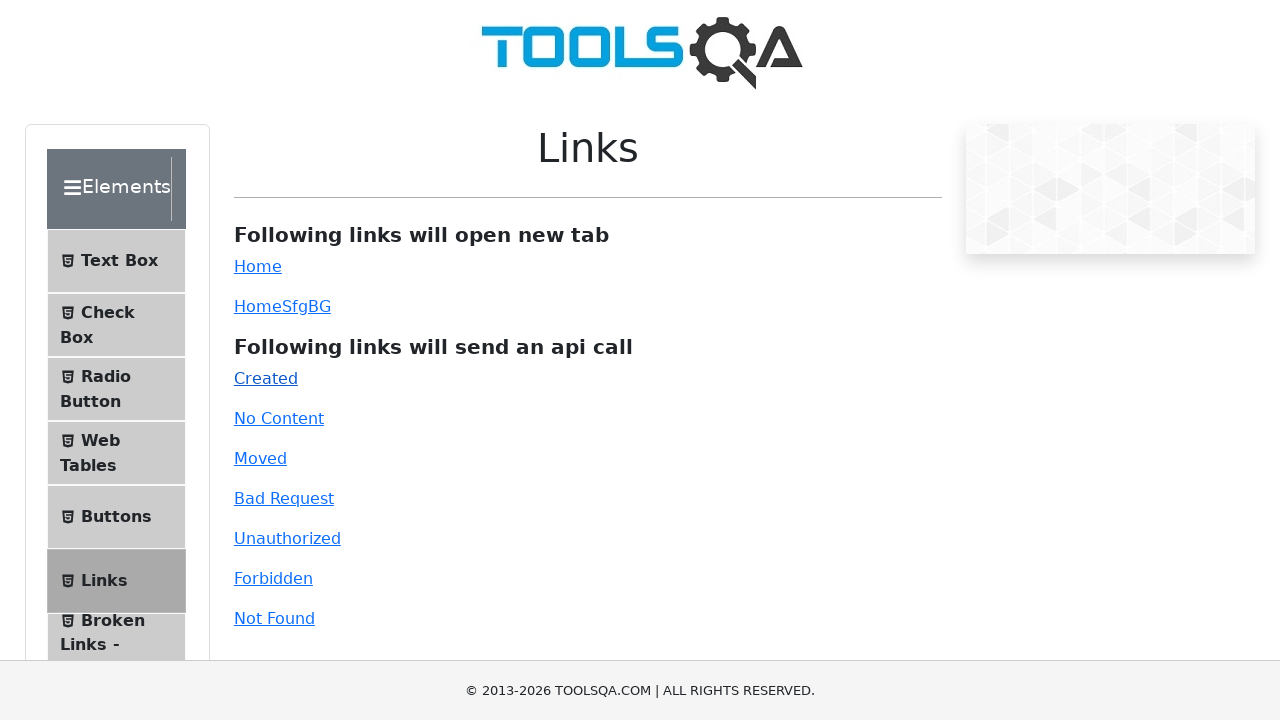

Link response element loaded
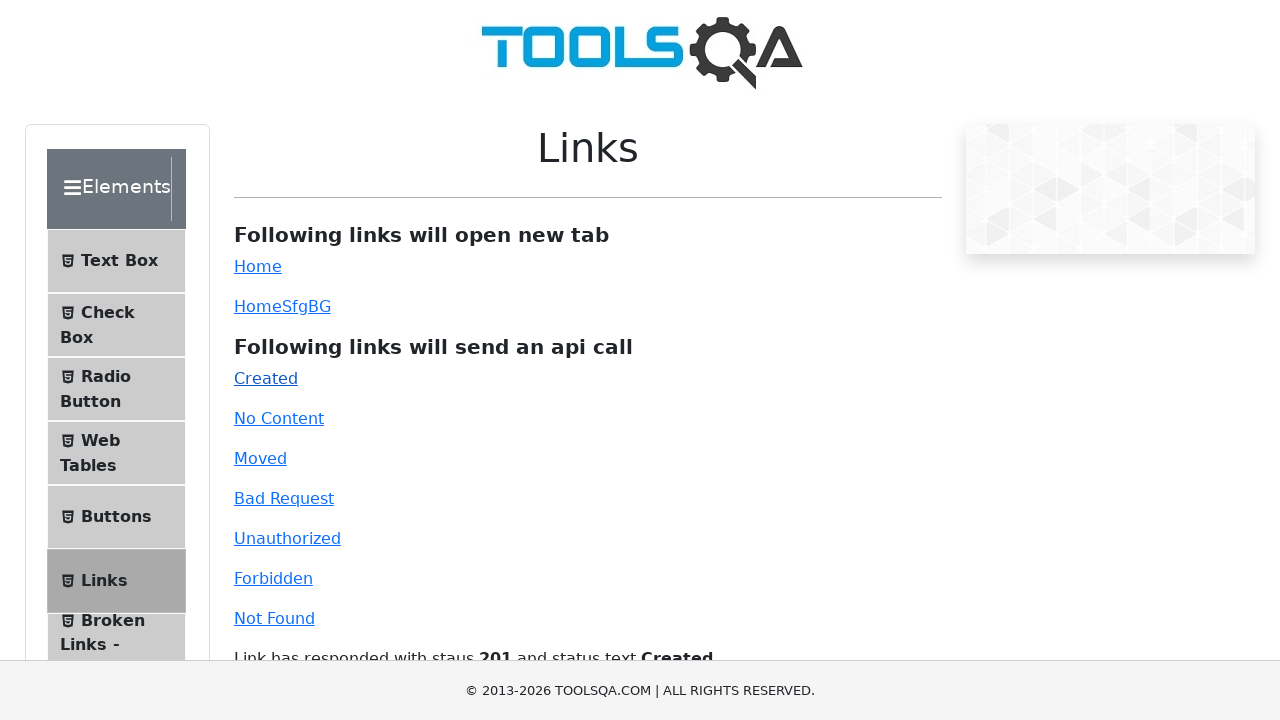

Located link response element
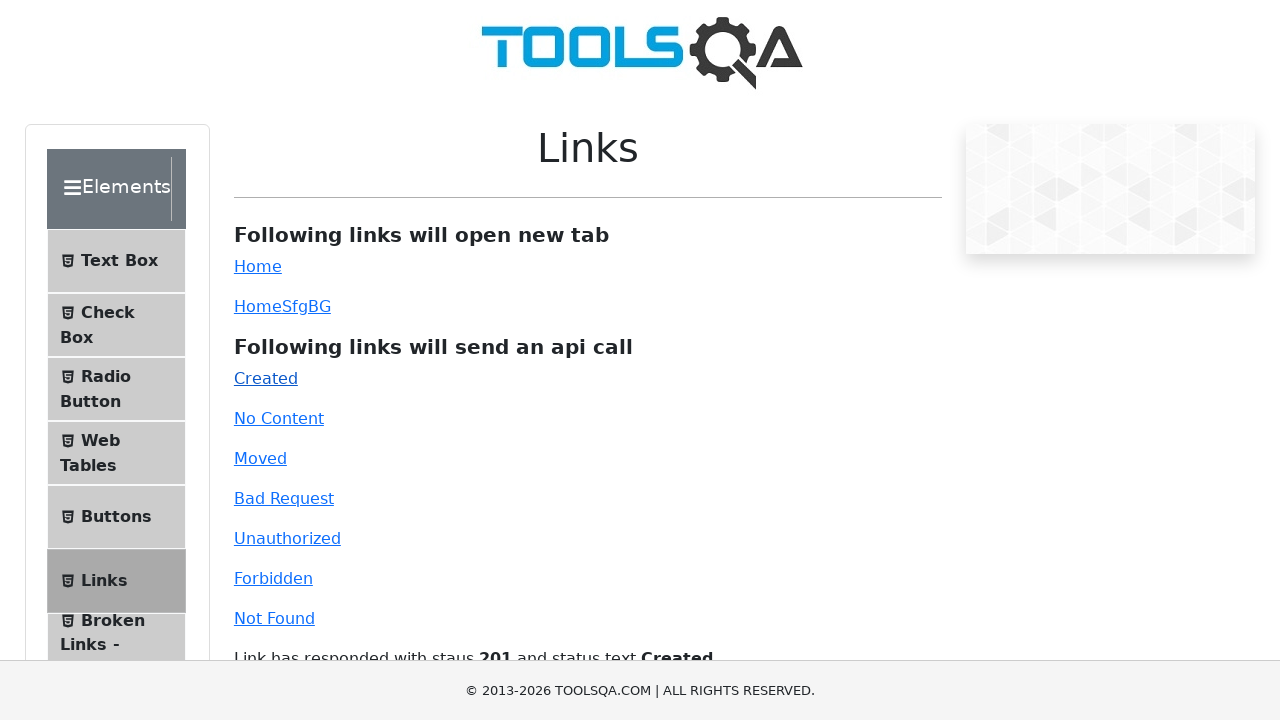

Verified status code 201 (Created) in response
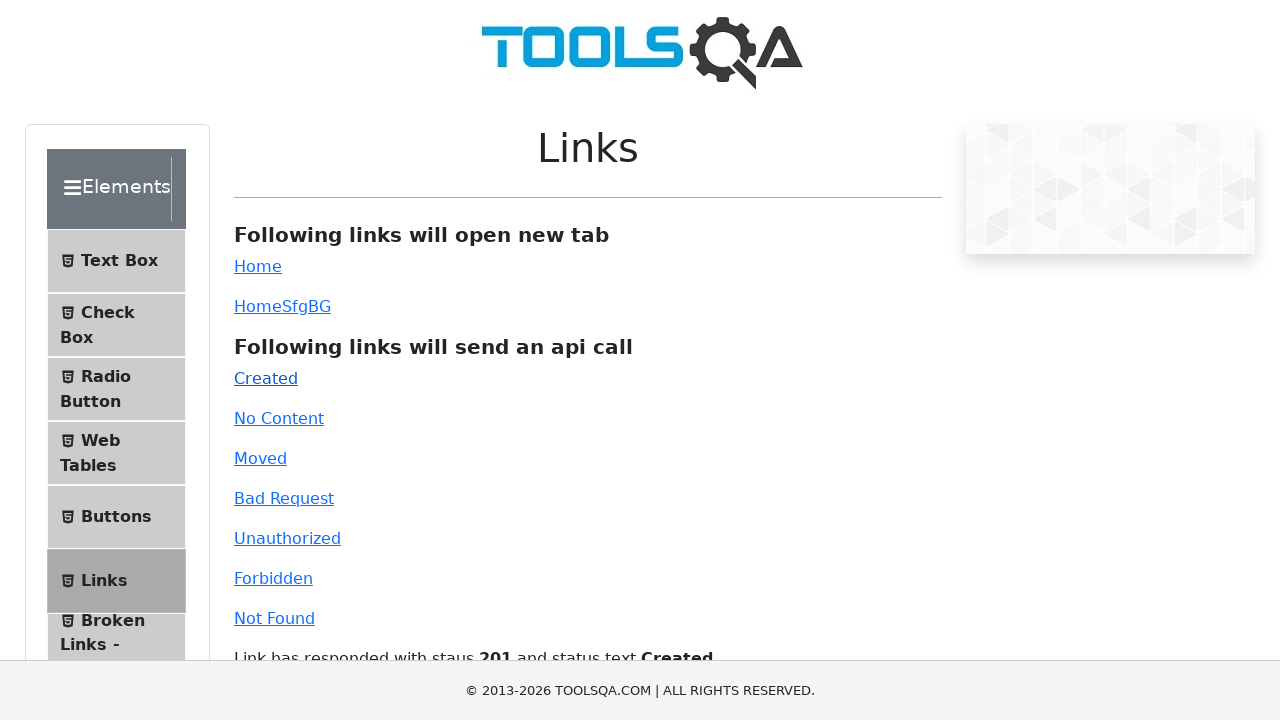

Clicked No Content link at (279, 418) on #no-content
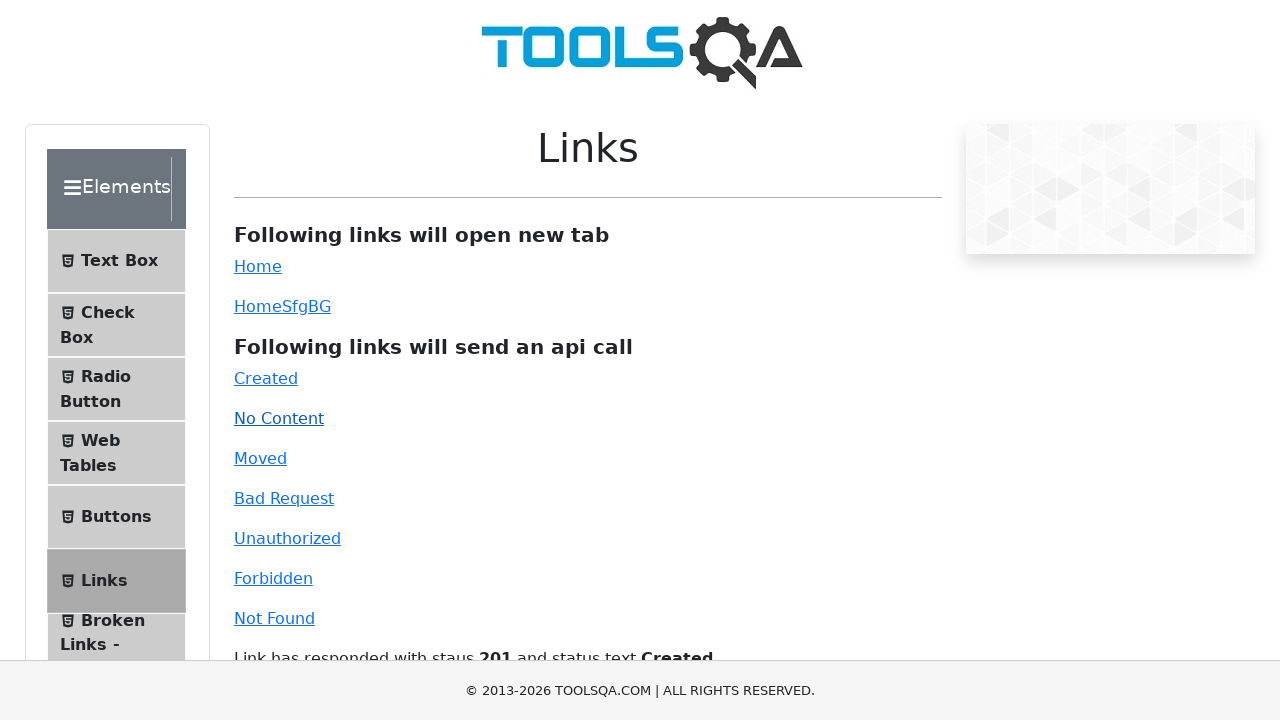

Waited for response
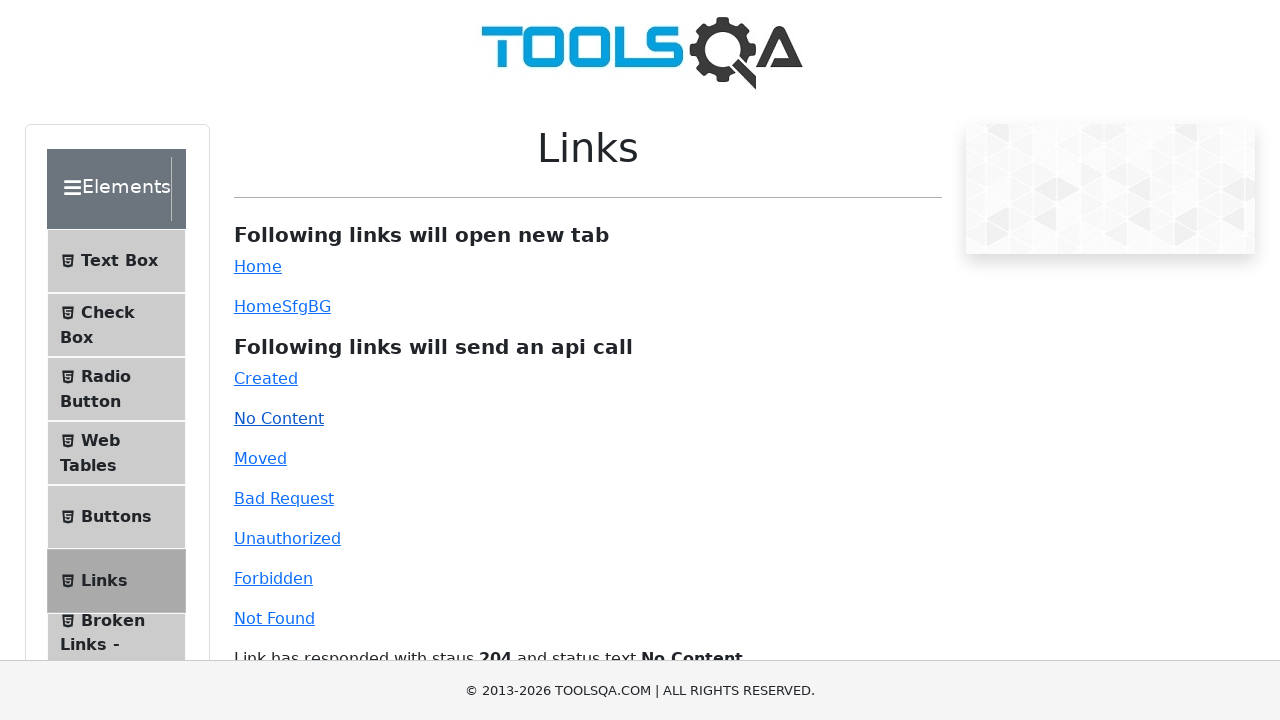

Verified status code 204 (No Content) in response
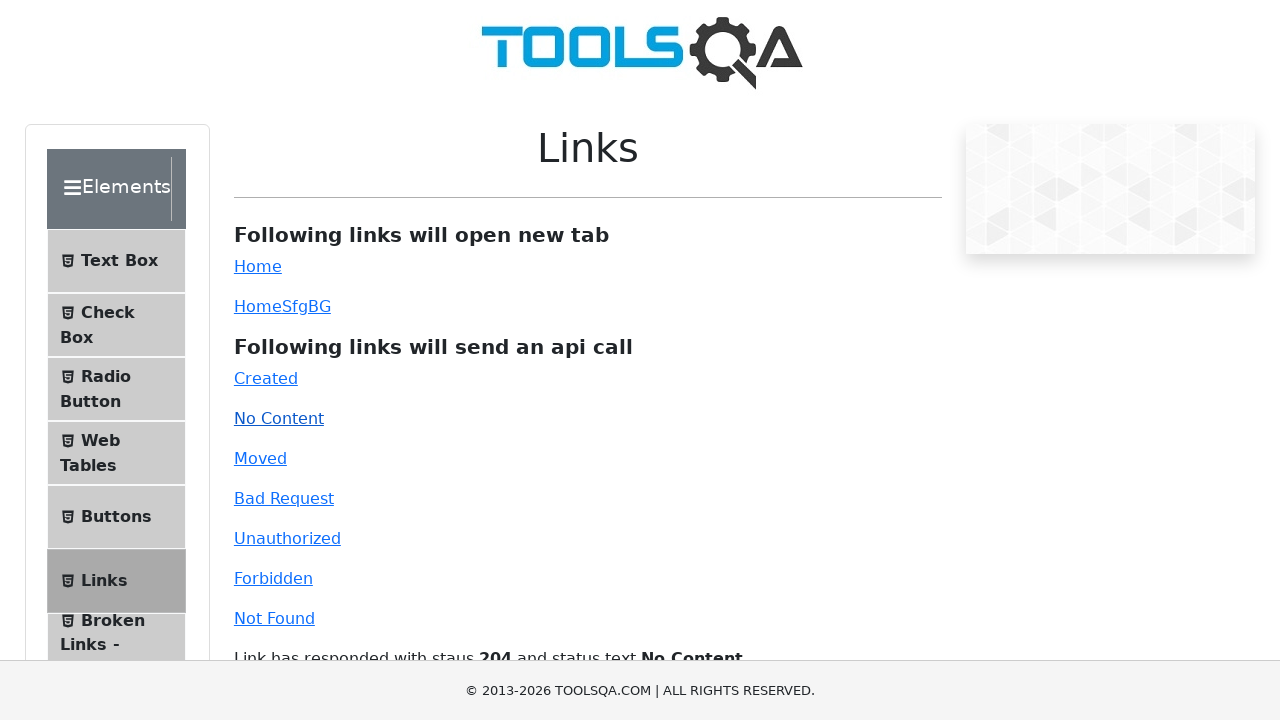

Clicked Moved link at (260, 458) on #moved
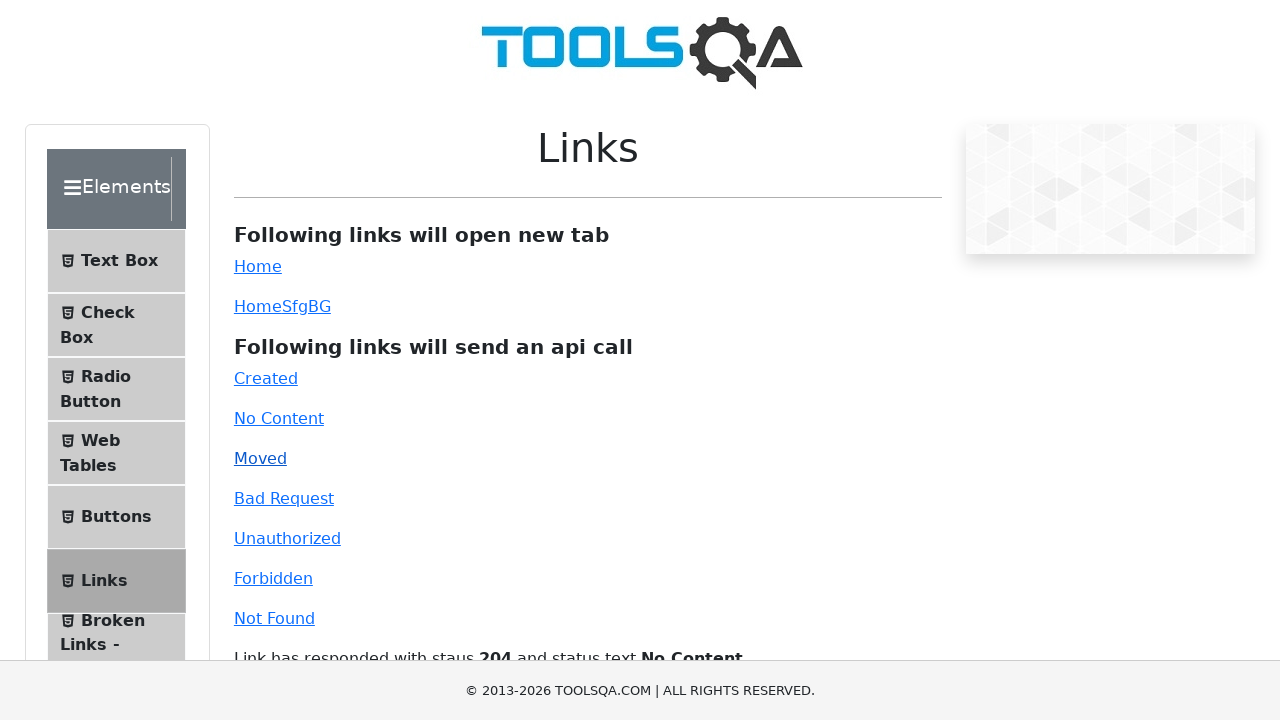

Waited for response
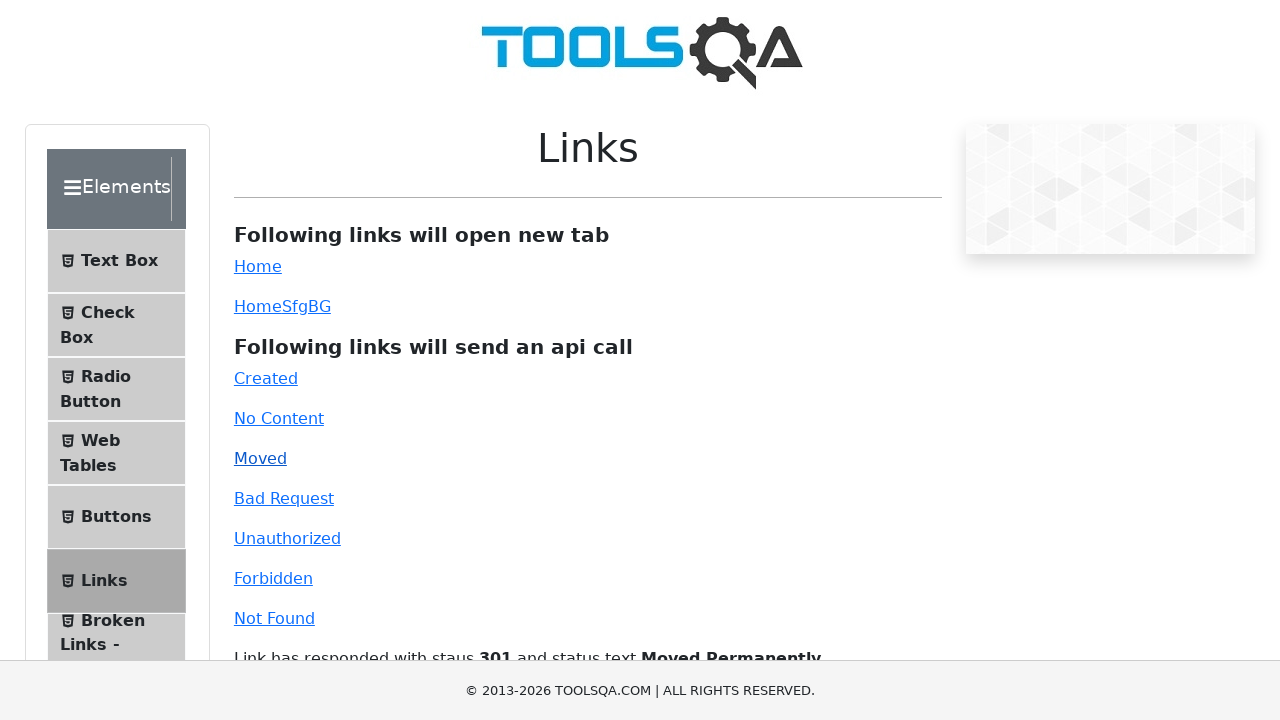

Verified status code 301 (Moved) in response
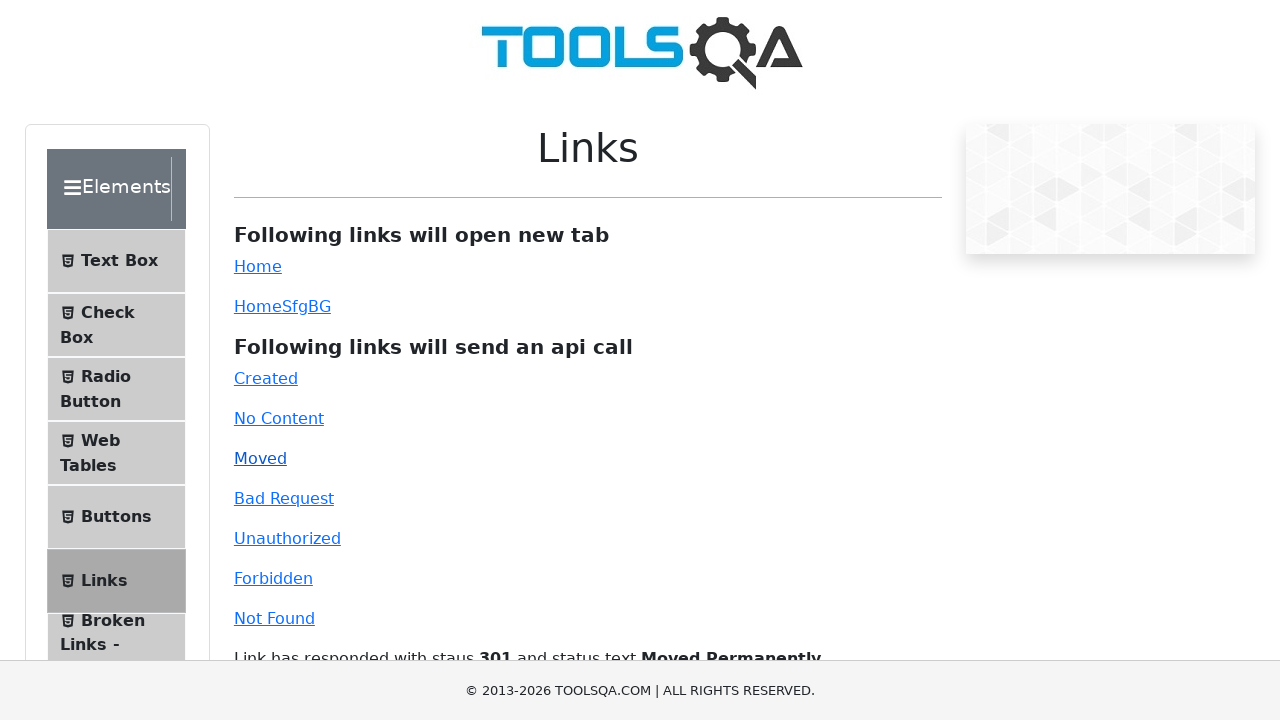

Clicked Bad Request link at (284, 498) on #bad-request
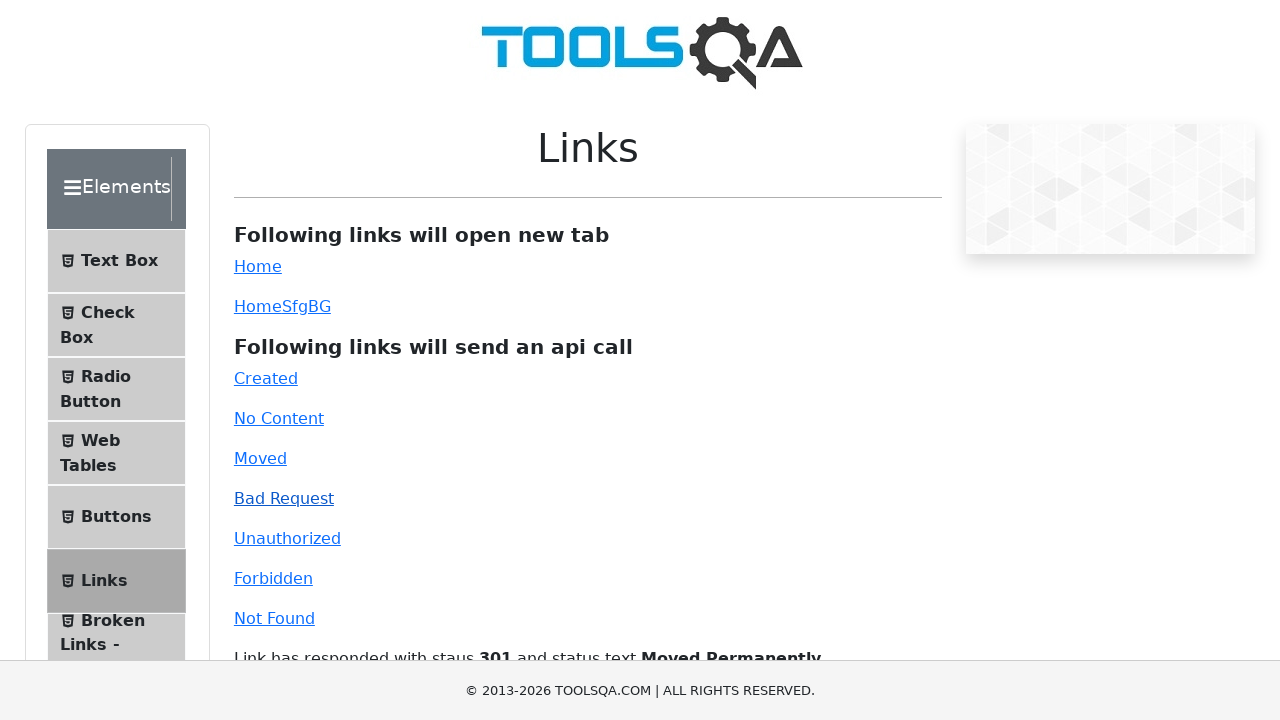

Waited for response
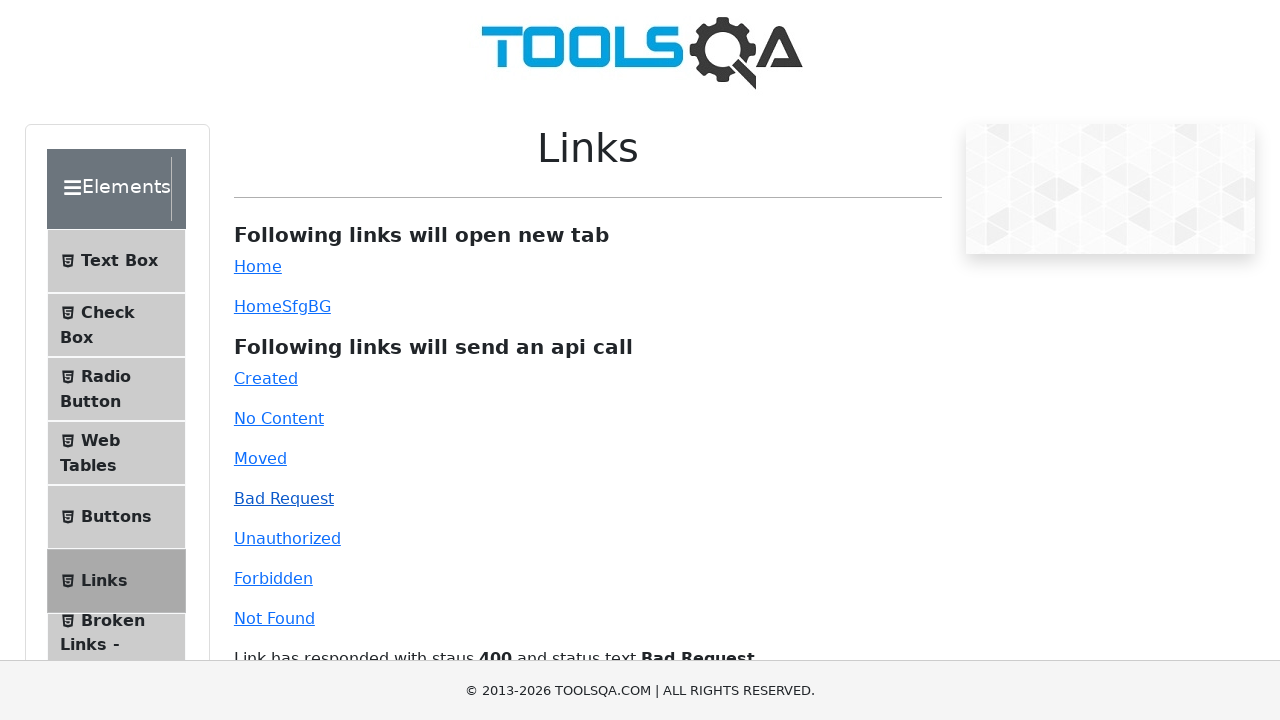

Verified status code 400 (Bad Request) in response
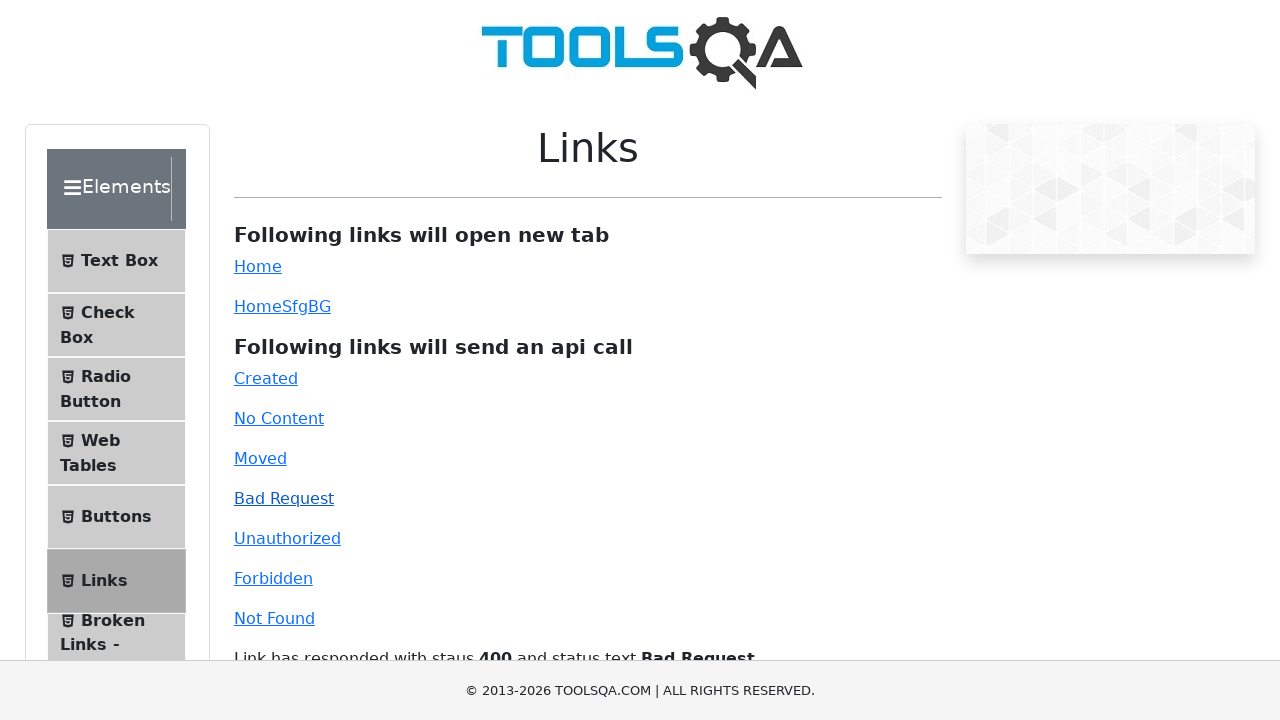

Clicked Unauthorized link at (287, 538) on #unauthorized
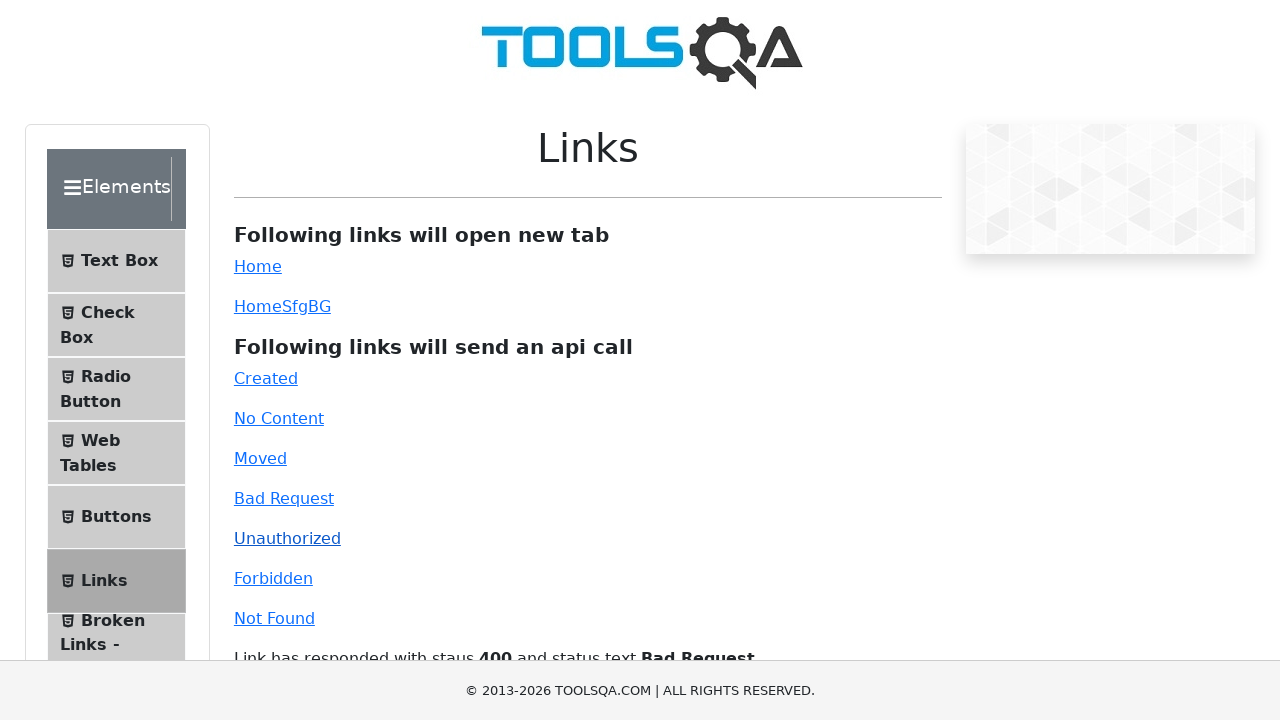

Waited for response
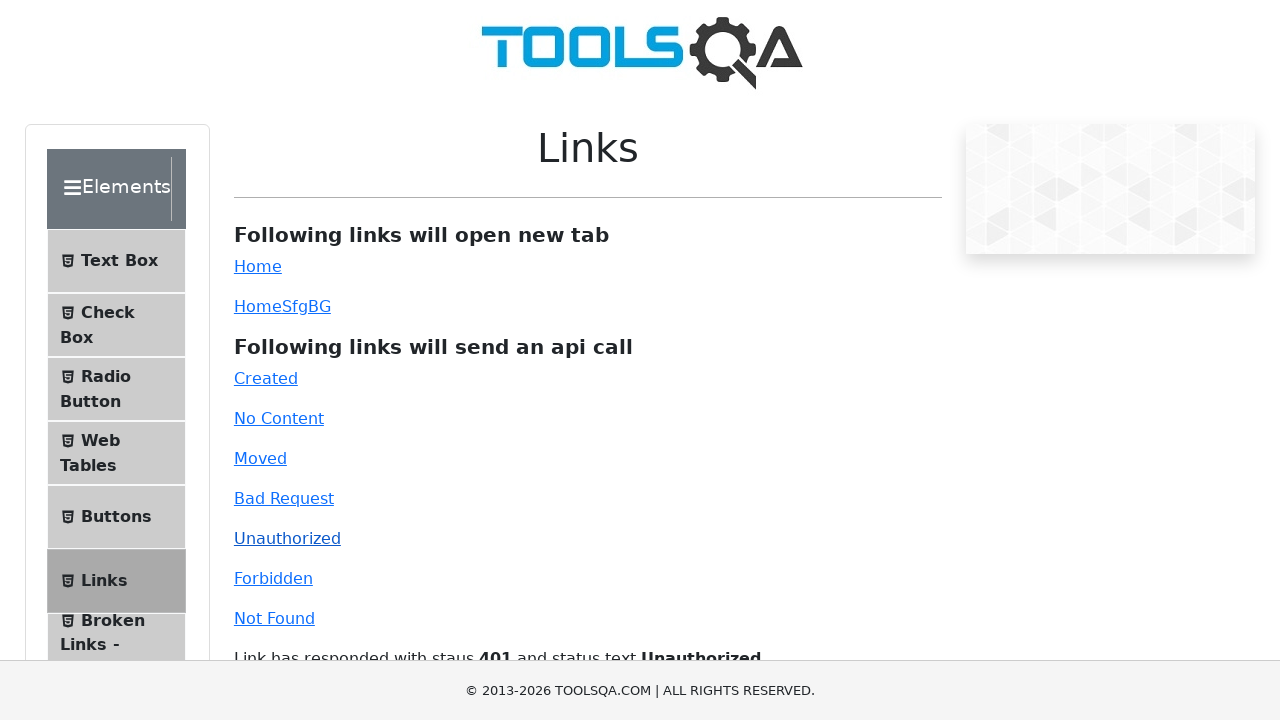

Verified status code 401 (Unauthorized) in response
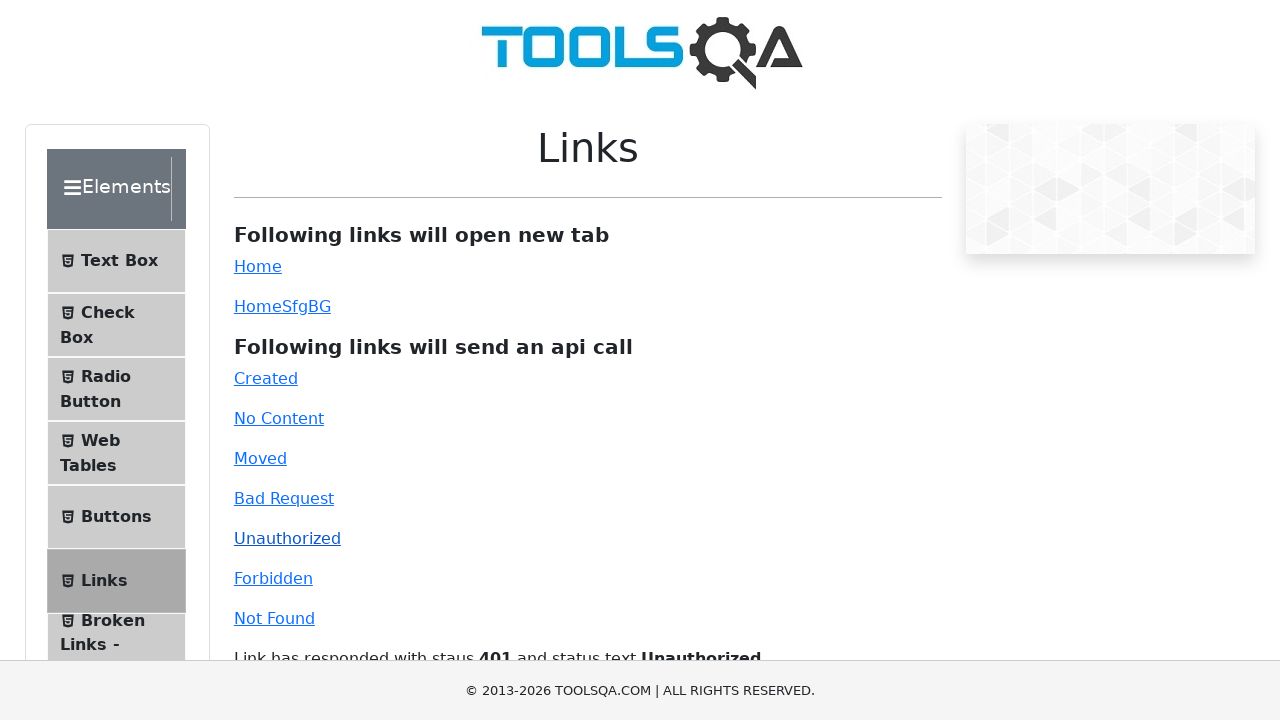

Clicked Forbidden link at (273, 578) on #forbidden
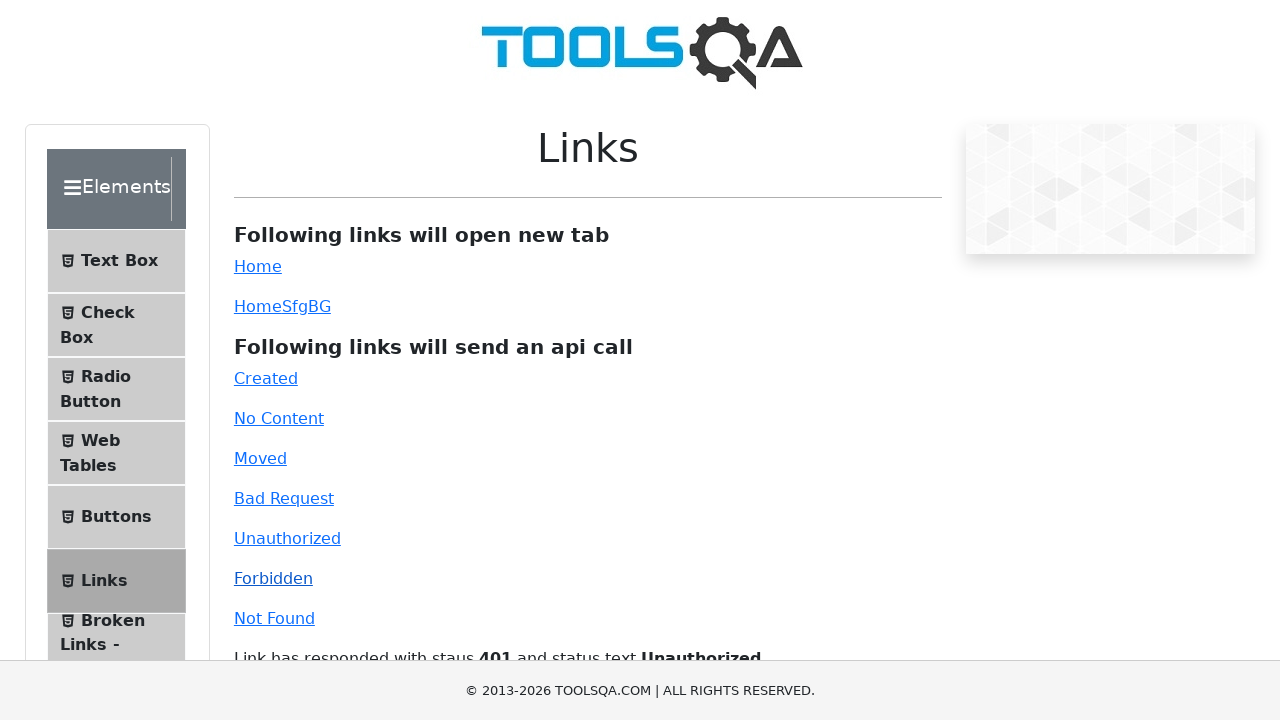

Waited for response
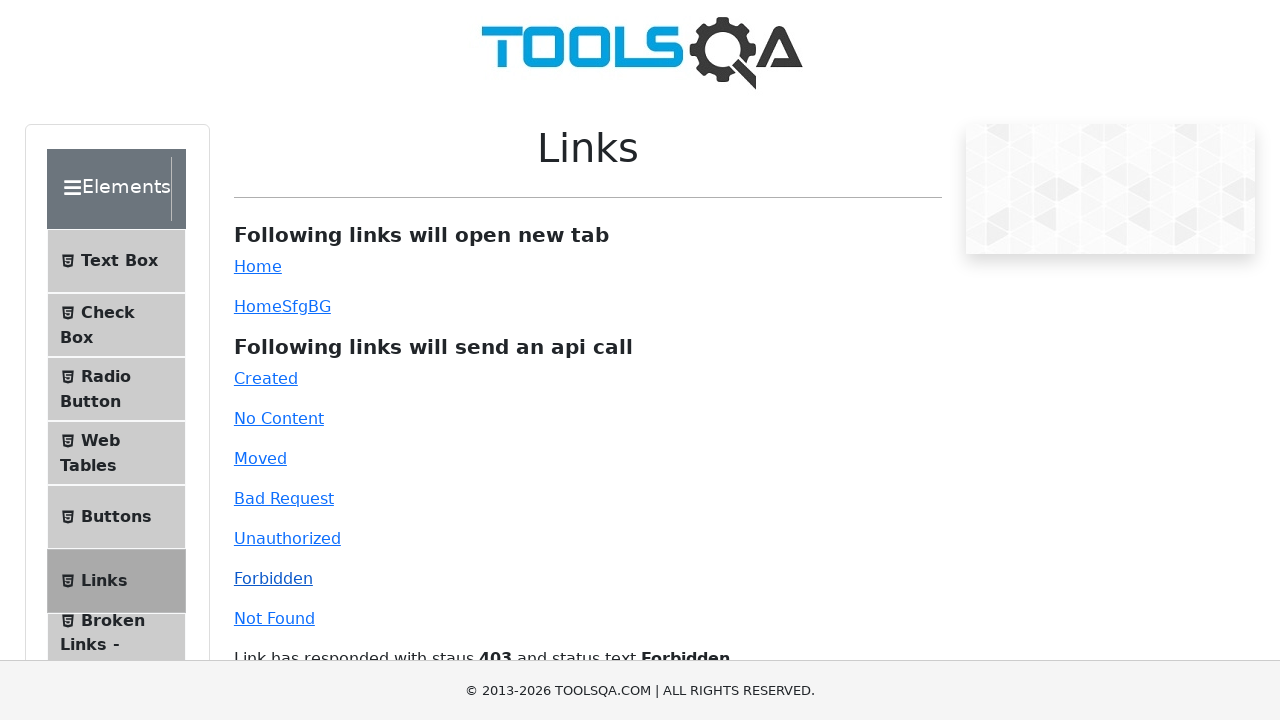

Verified status code 403 (Forbidden) in response
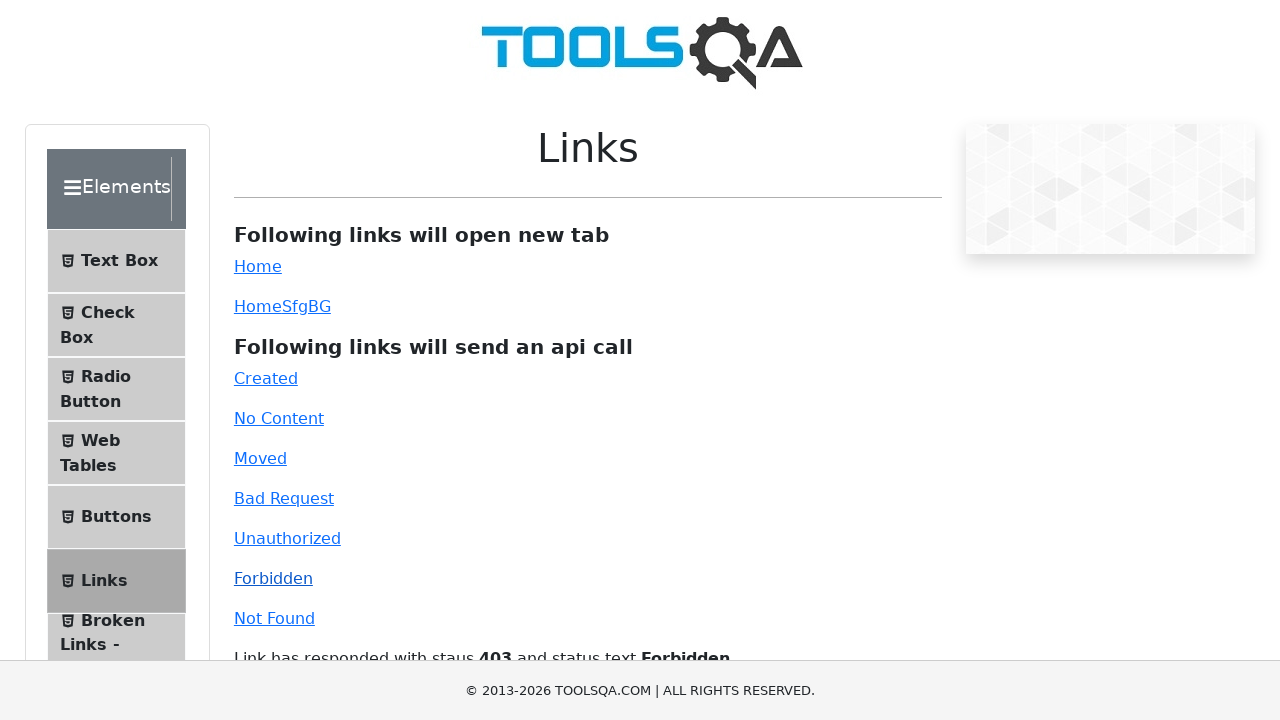

Clicked Not Found link at (274, 618) on #invalid-url
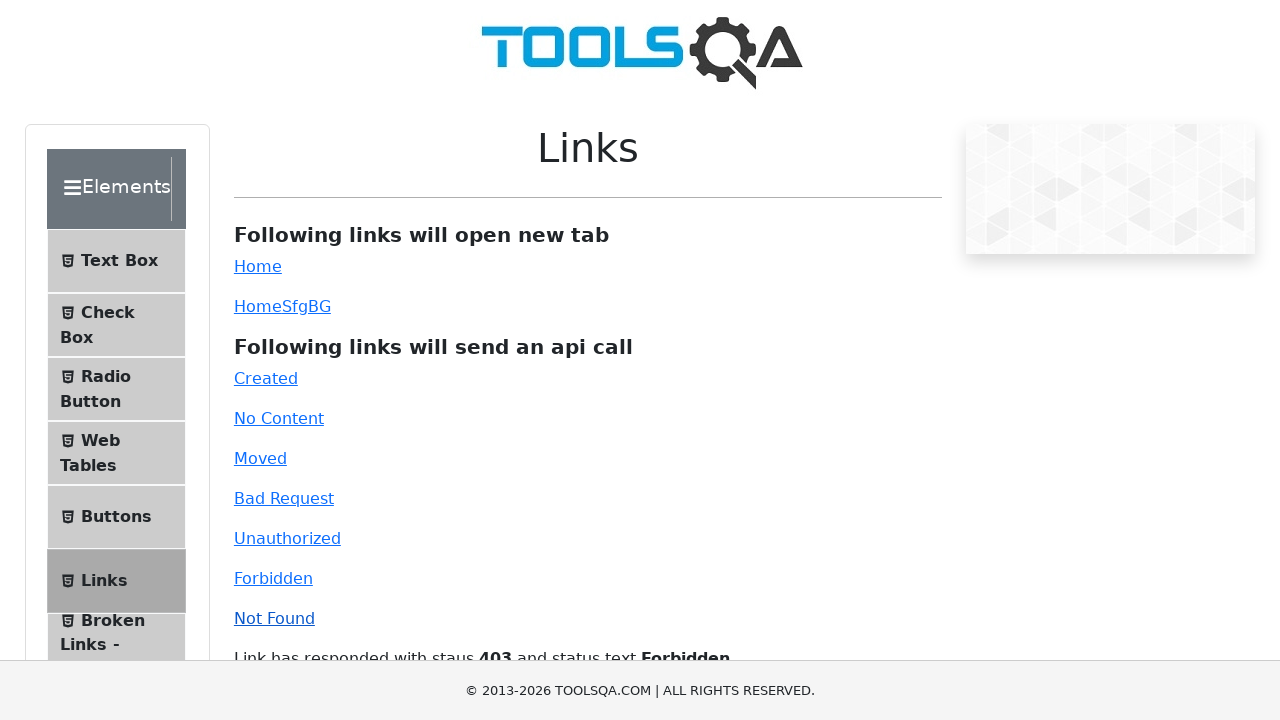

Waited for response
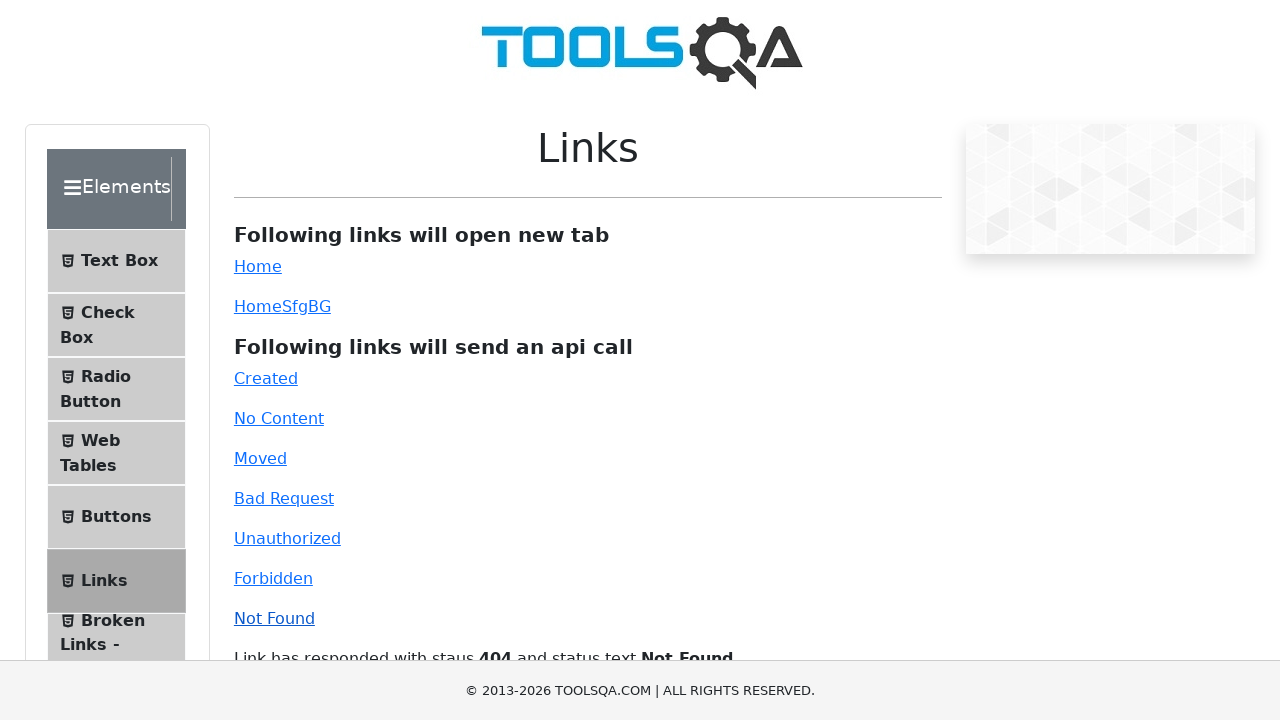

Verified status code 404 (Not Found) in response
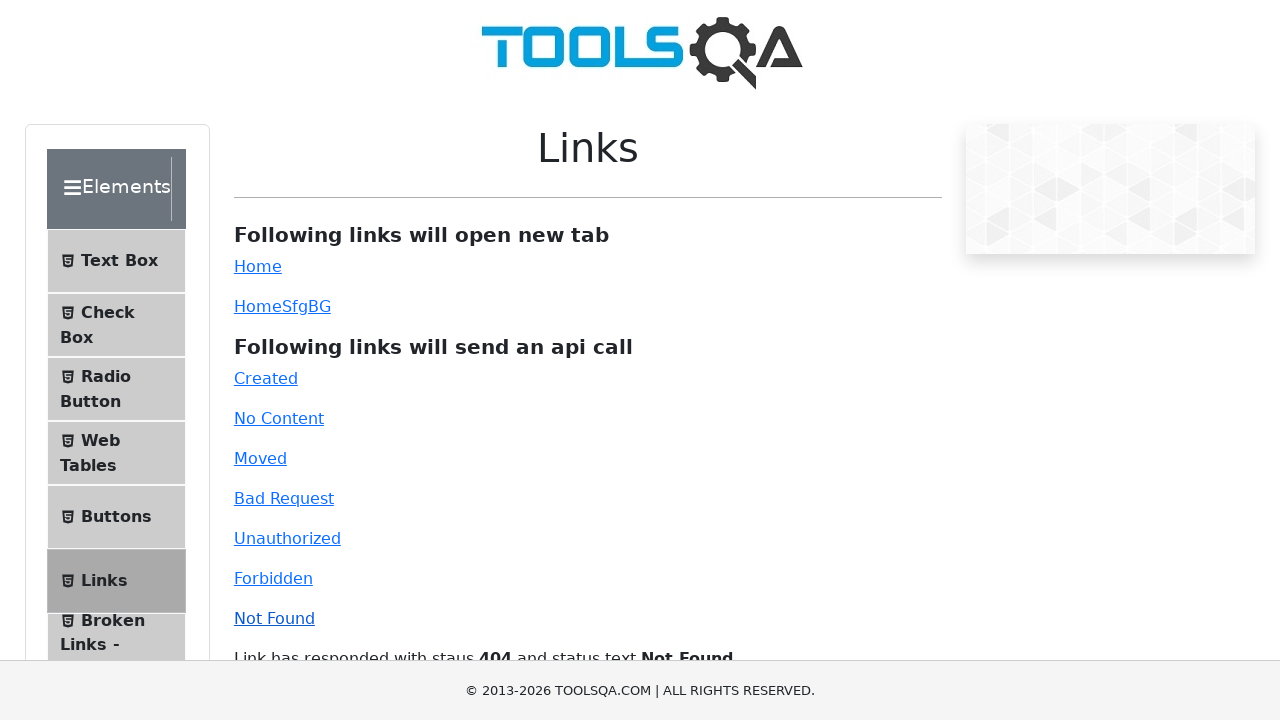

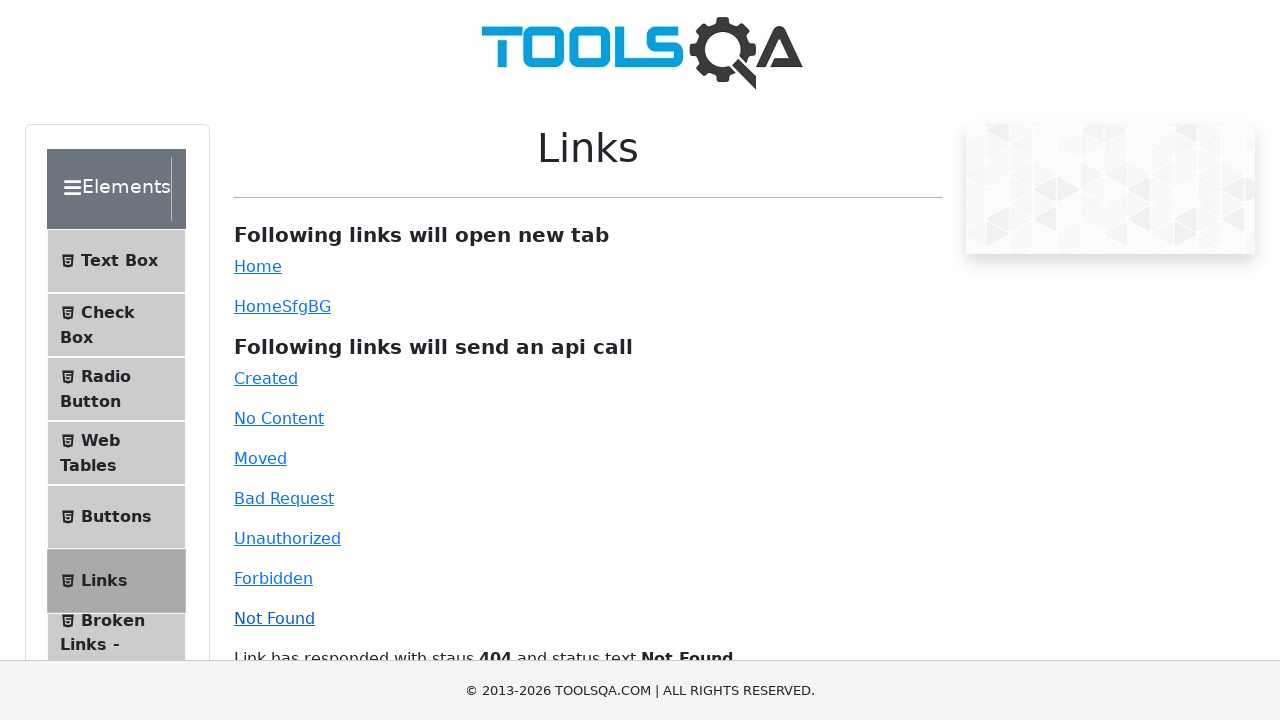